Tests JavaScript confirm dialog by clicking the confirm button, dismissing the dialog, and verifying the result text

Starting URL: https://the-internet.herokuapp.com/javascript_alerts

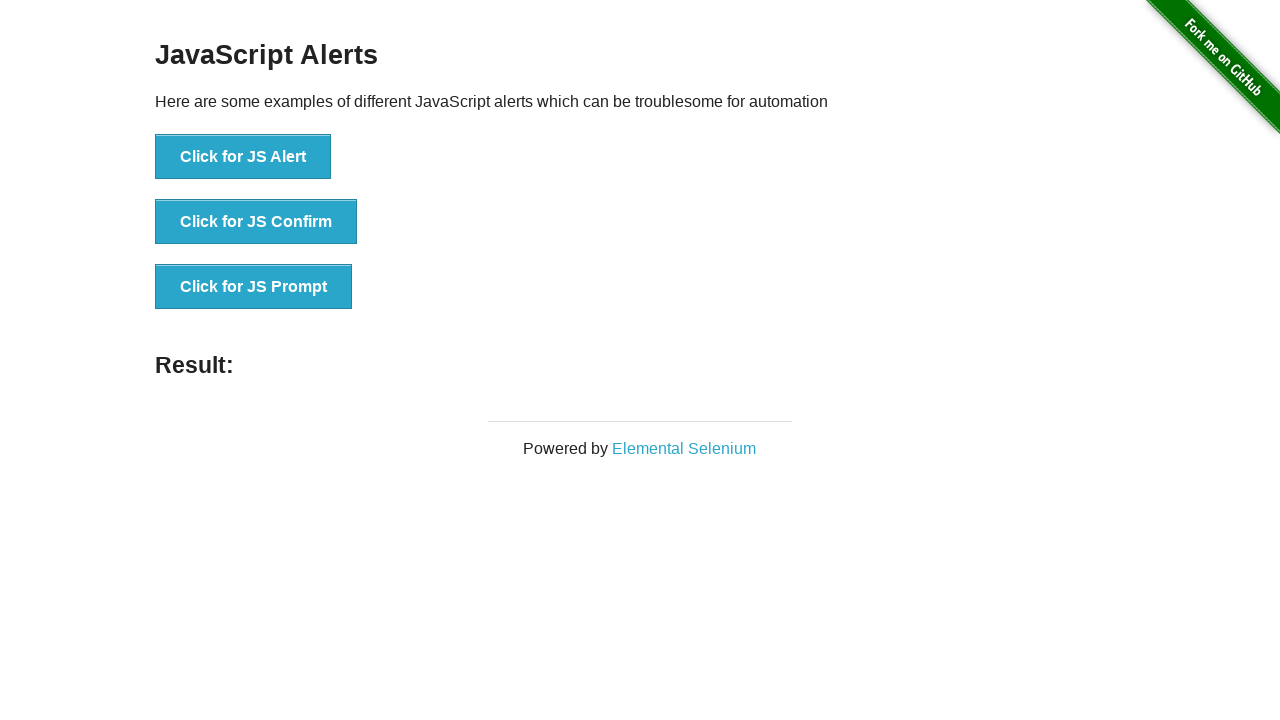

Clicked the JS Confirm button at (256, 222) on text='Click for JS Confirm'
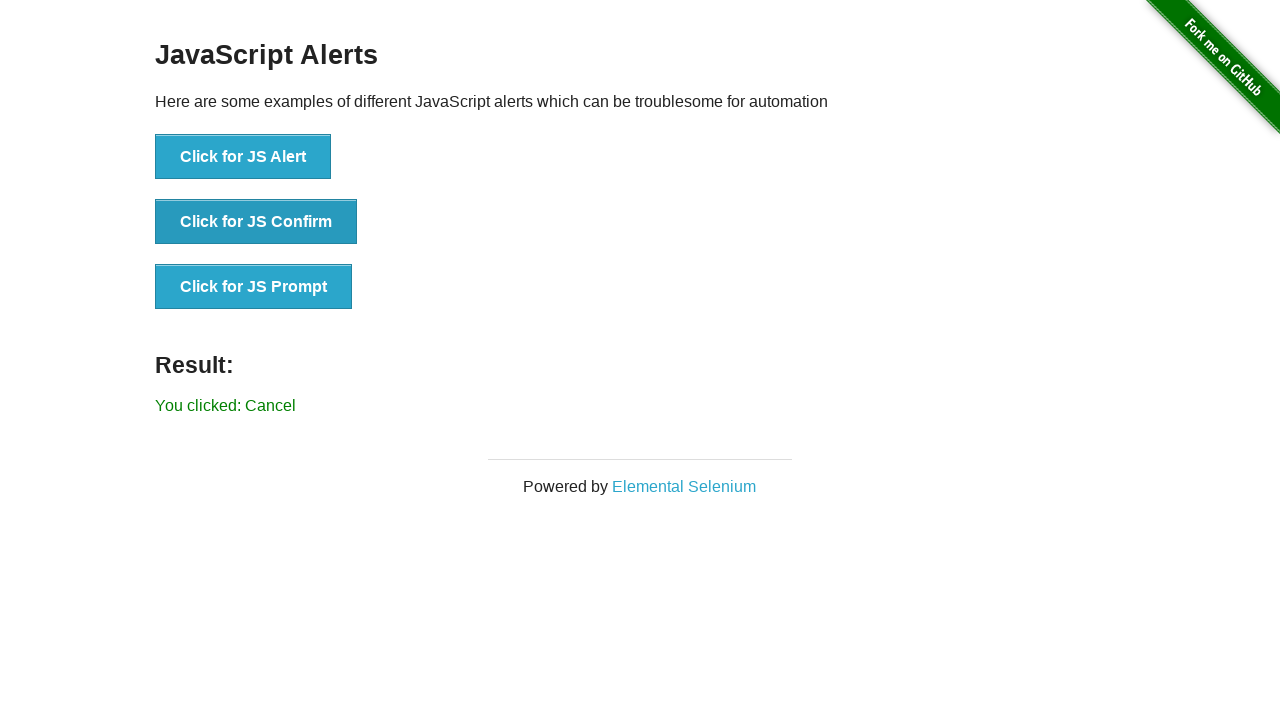

Set up dialog handler to dismiss the confirm dialog
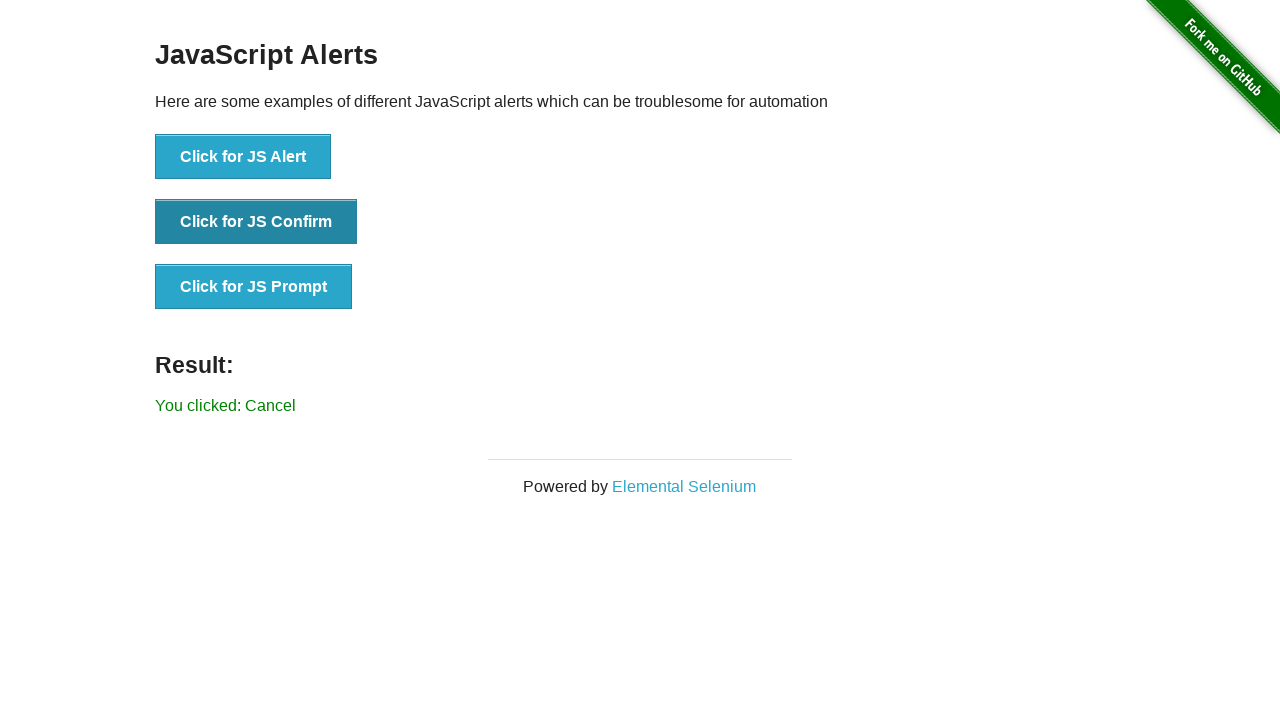

Verified result text 'You clicked: Cancel' appeared after dismissing dialog
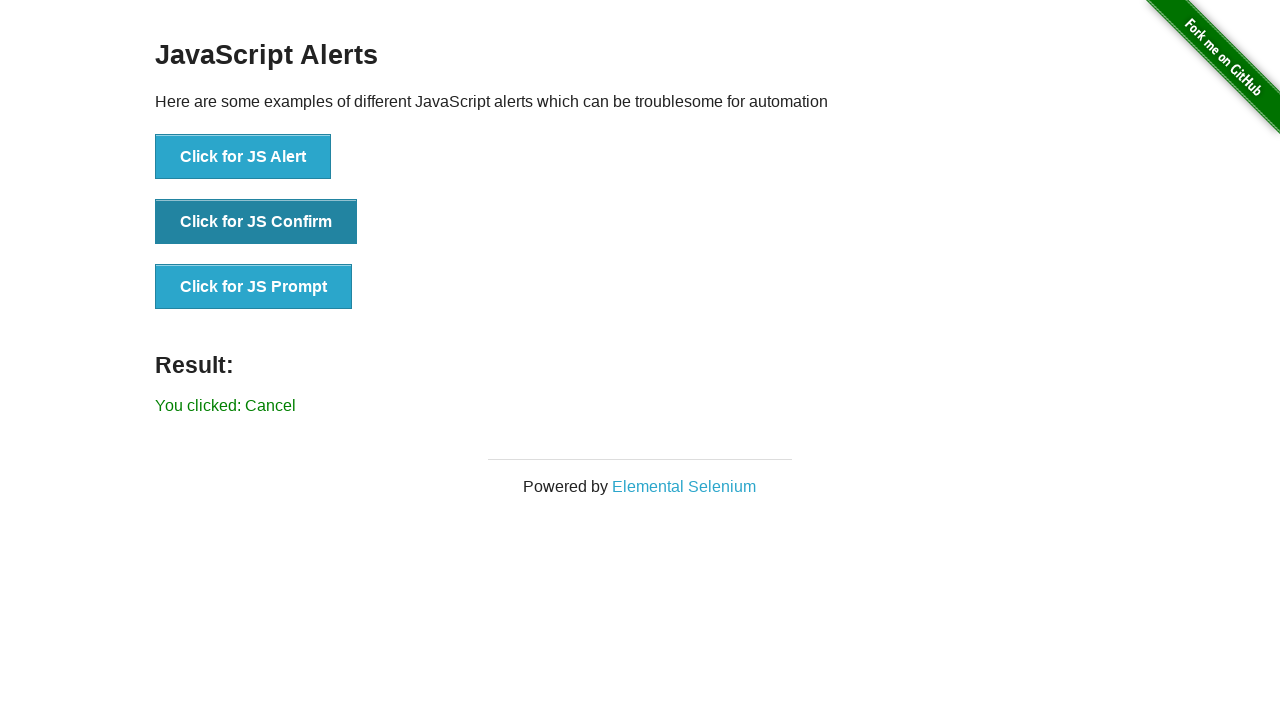

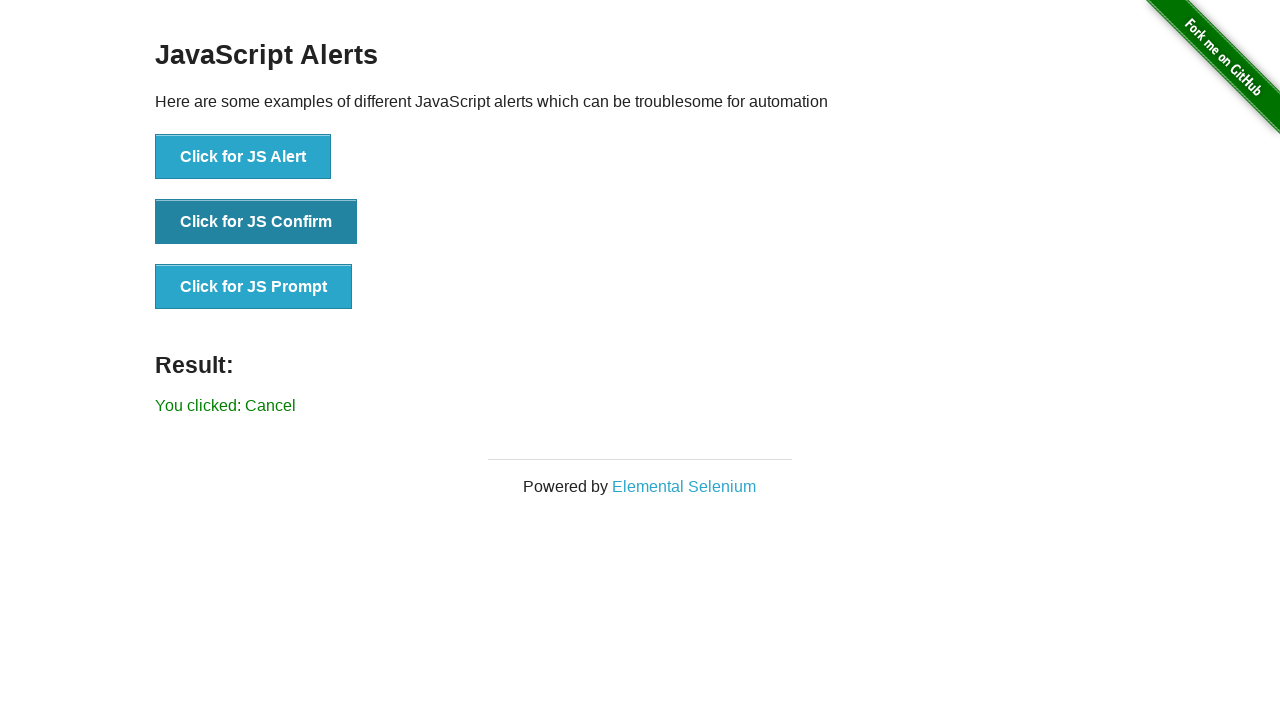